Tests the SWAPI (Star Wars API) interactive explorer by verifying the page title, entering a planet search query, clicking the request button, and verifying results are displayed.

Starting URL: https://swapi.dev/

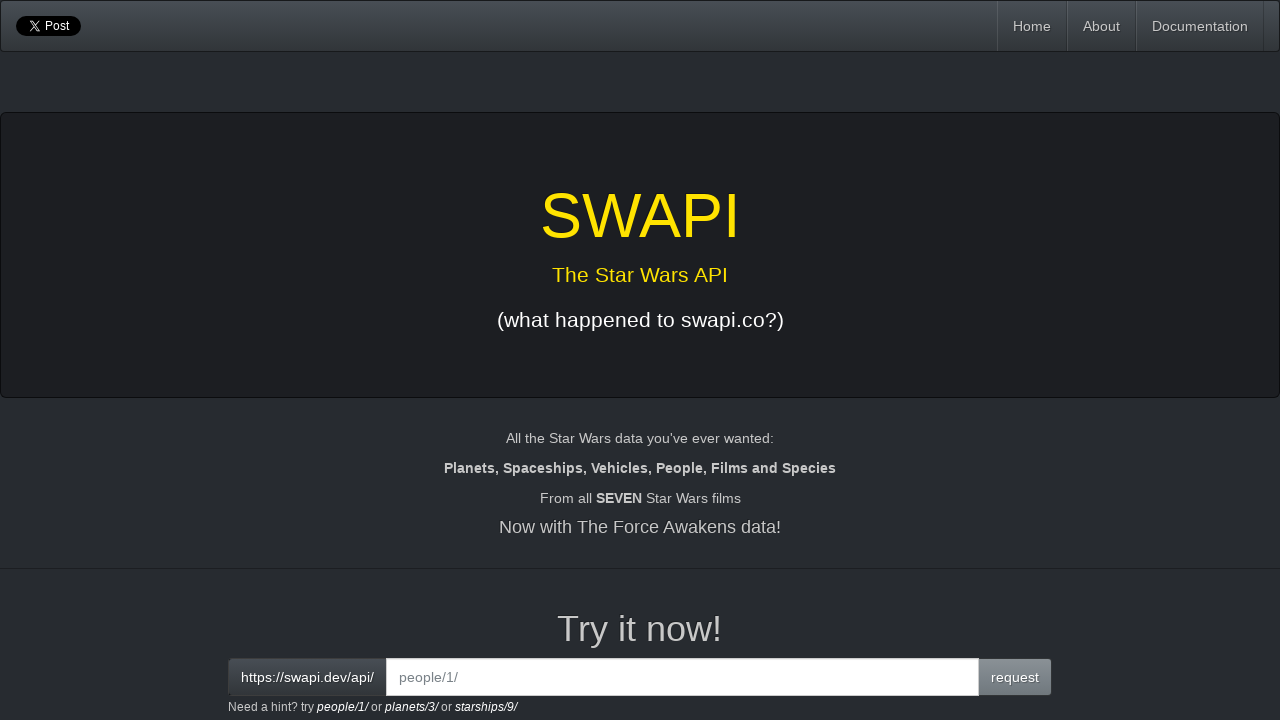

Verified page title is 'SWAPI - The Star Wars API'
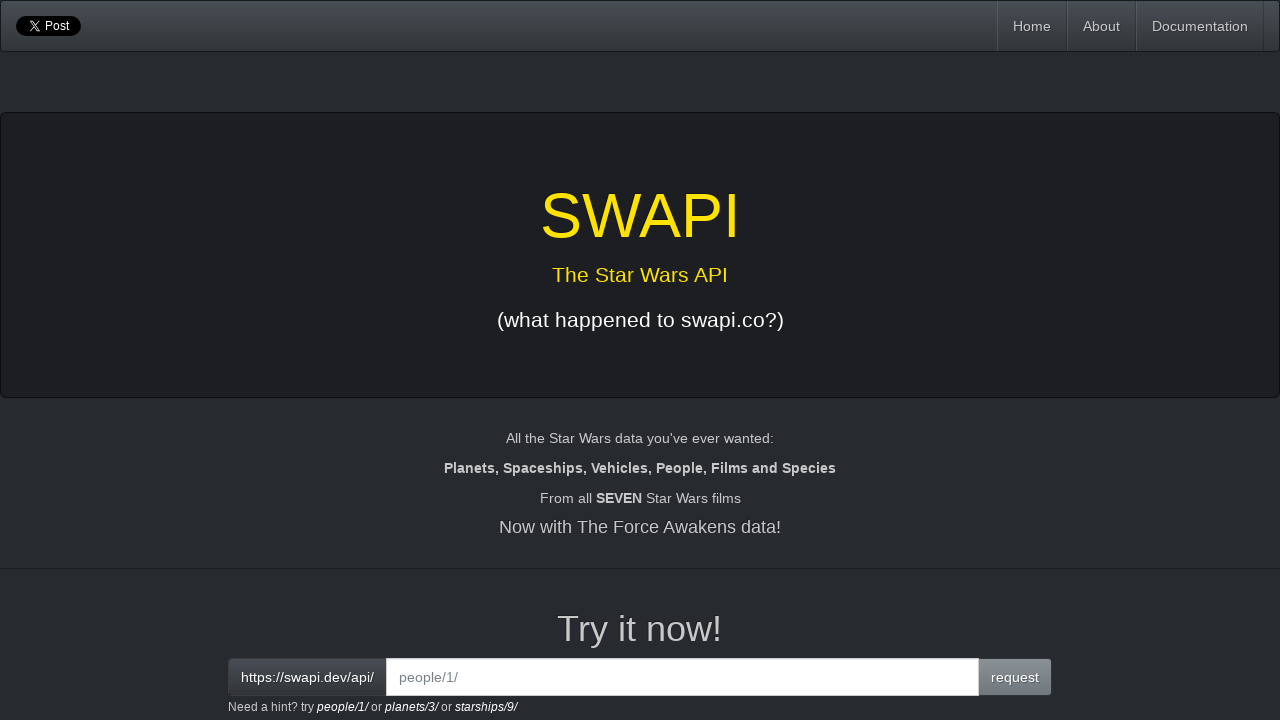

Filled search box with planet query 'planets/50/' on input#interactive
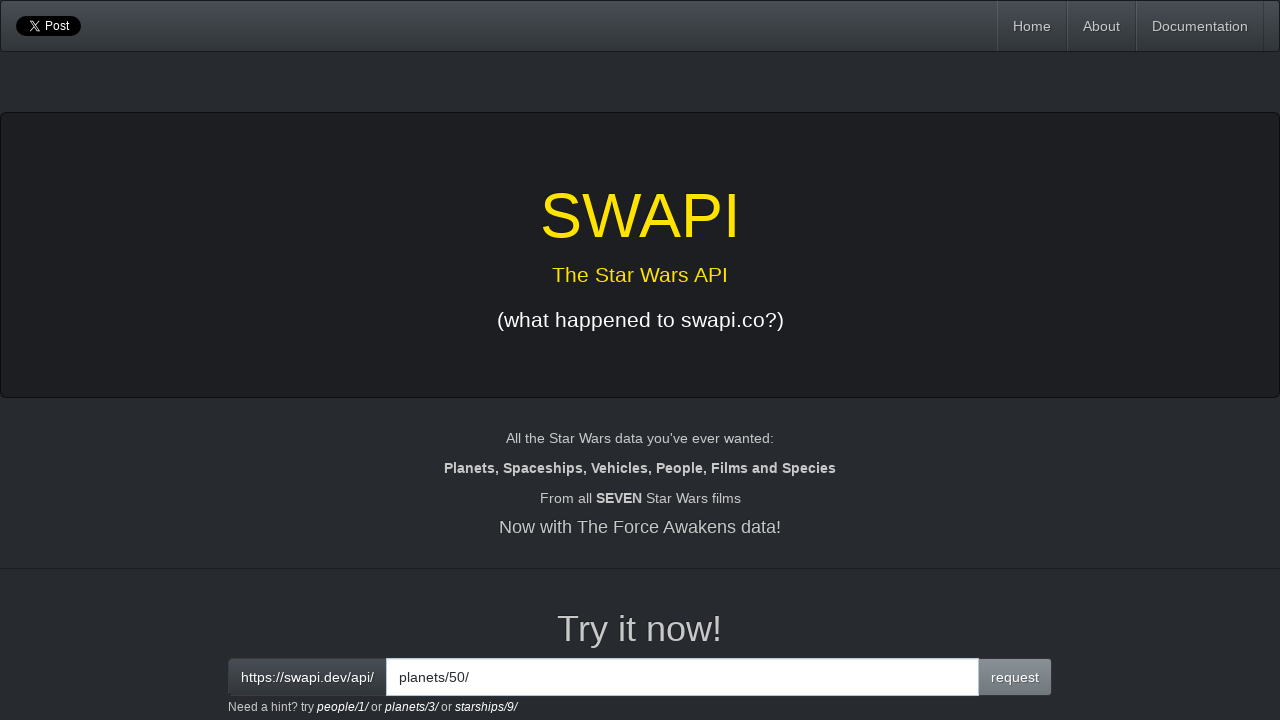

Clicked the request button to submit planet query at (1015, 677) on .btn.btn-primary
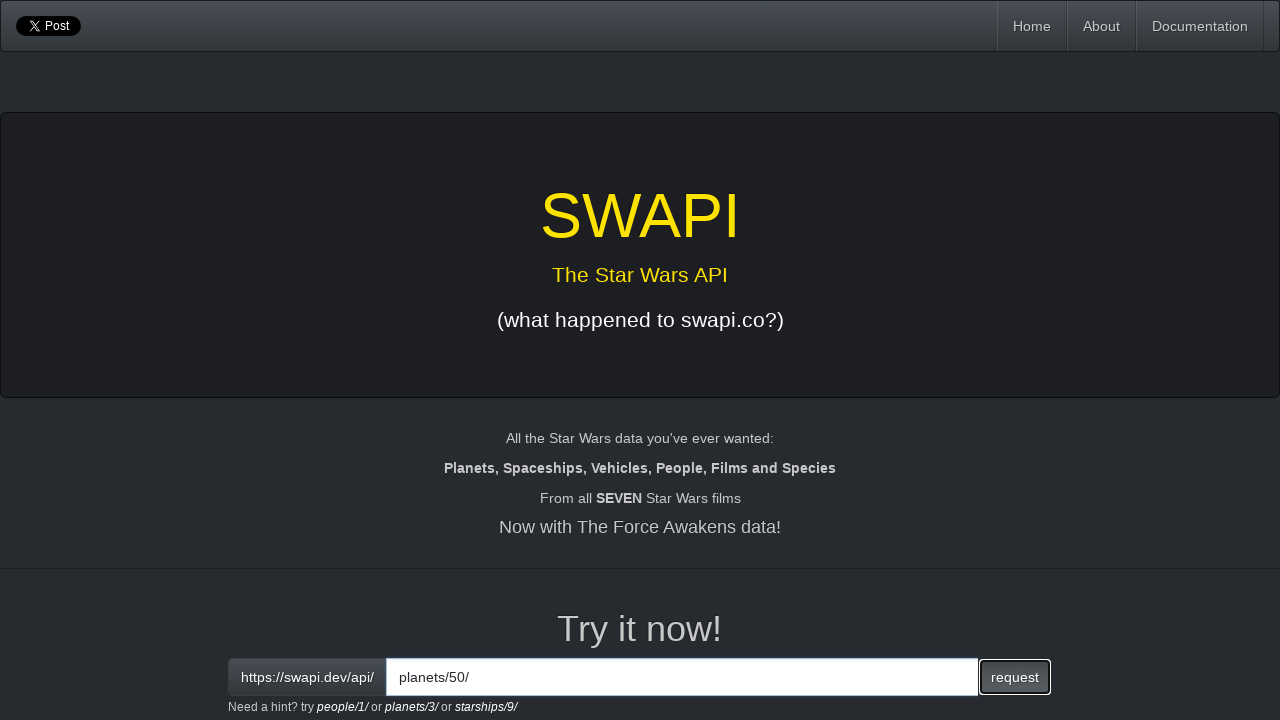

Results loaded and output container became visible
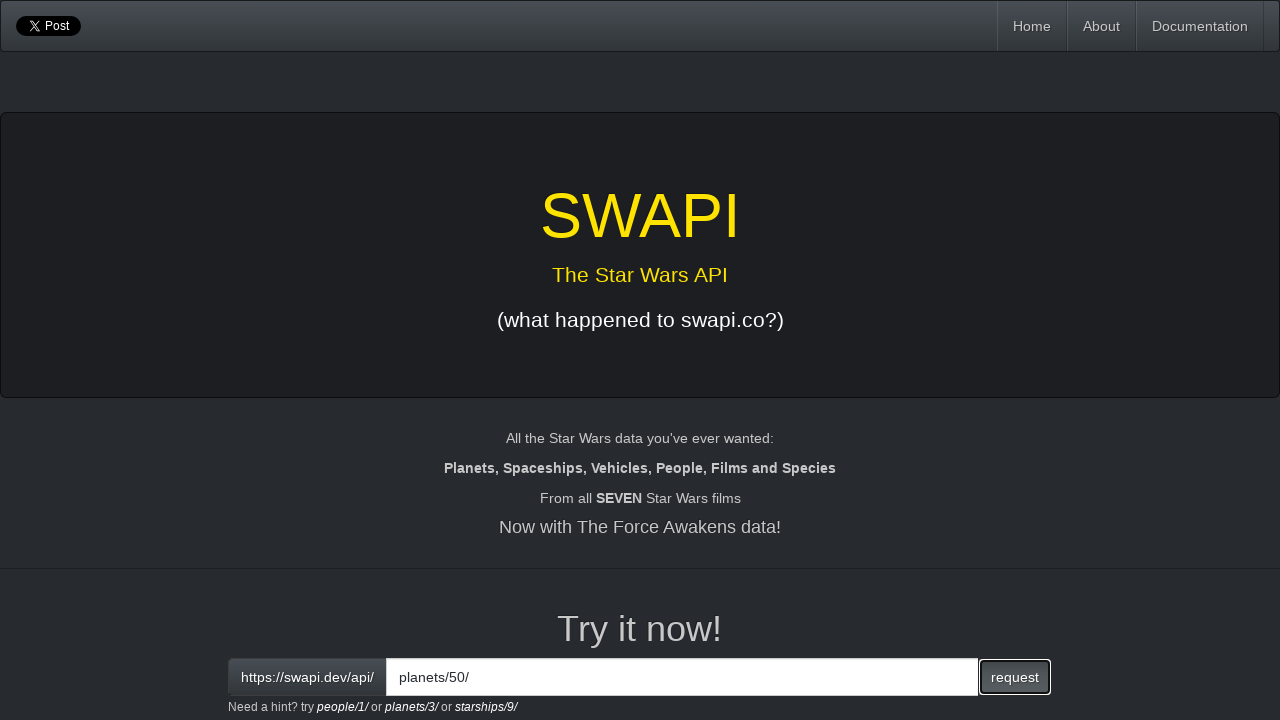

Retrieved results text content from output container
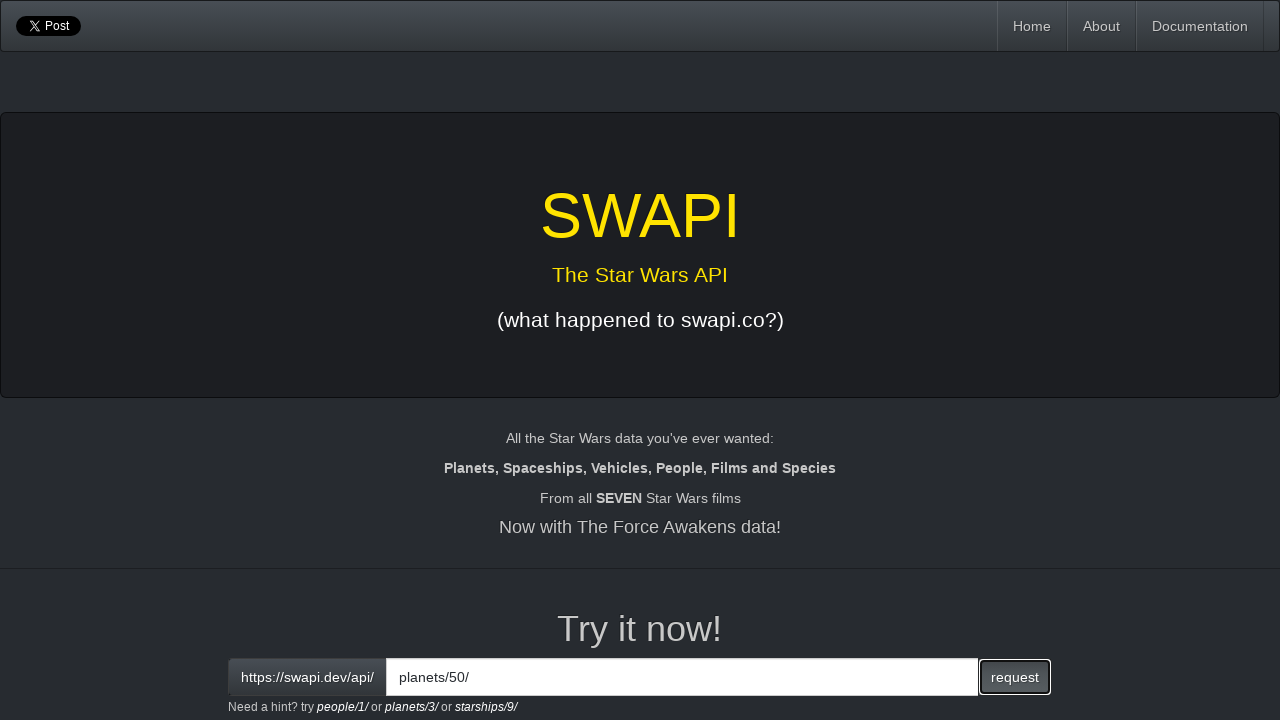

Verified that results are not empty and contain data
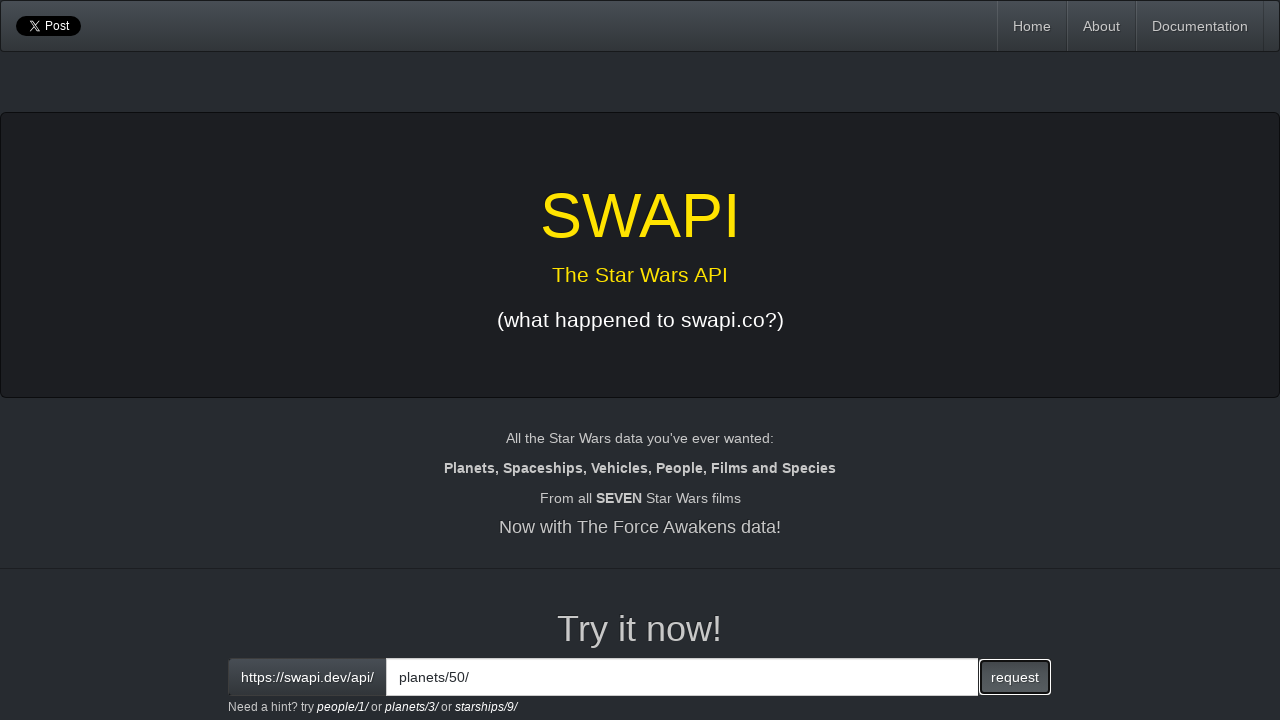

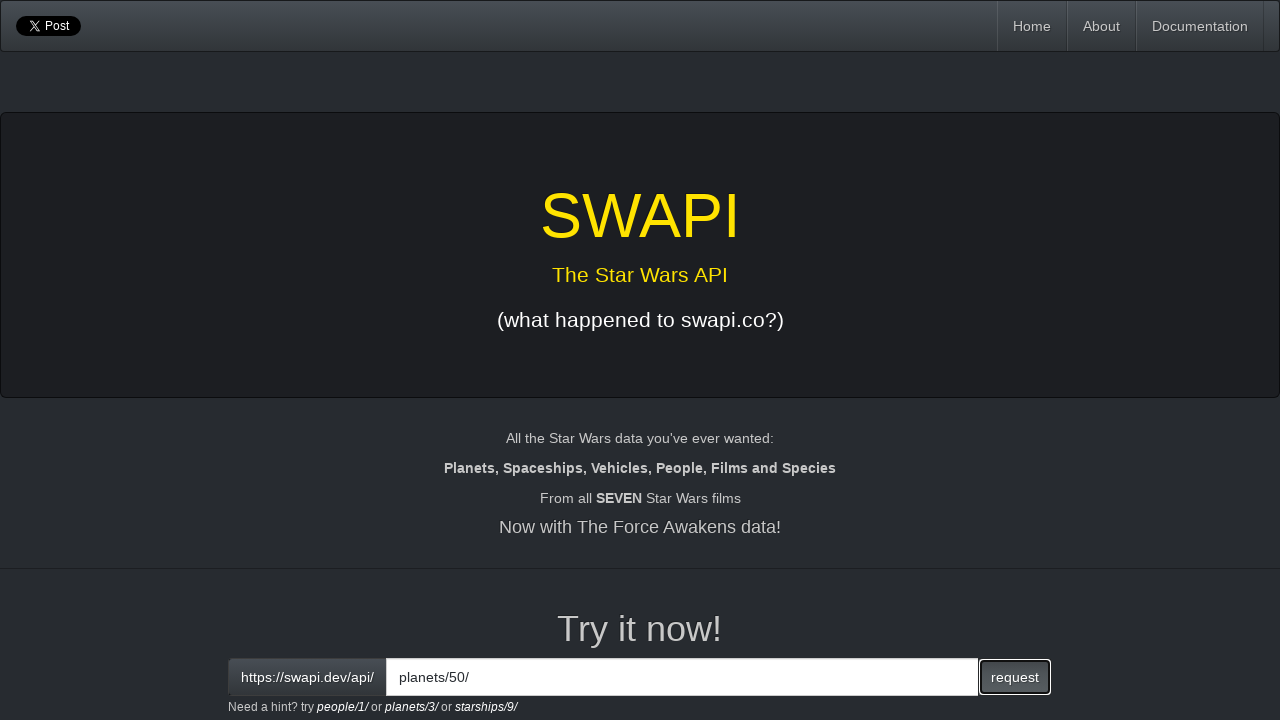